Fills out and submits a practice form with various fields including personal information, date of birth, subjects, file upload, and location selection

Starting URL: https://demoqa.com/automation-practice-form

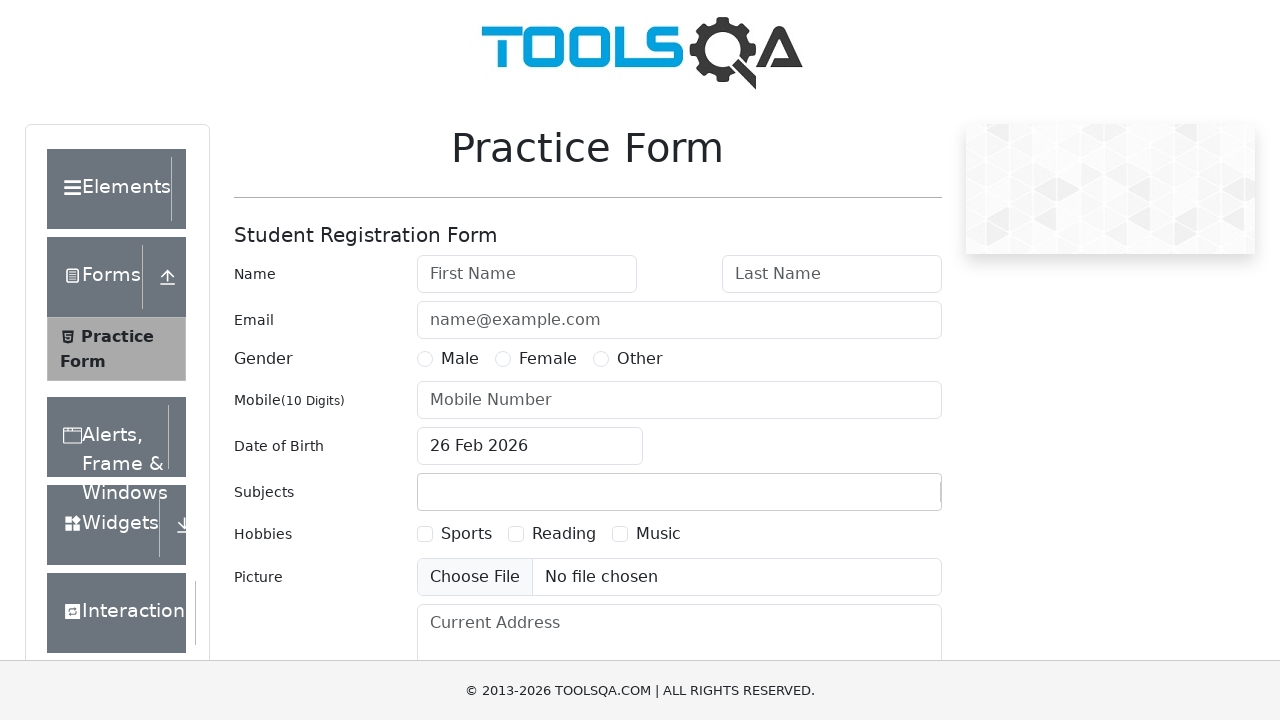

Filled first name field with 'John' on input#firstName
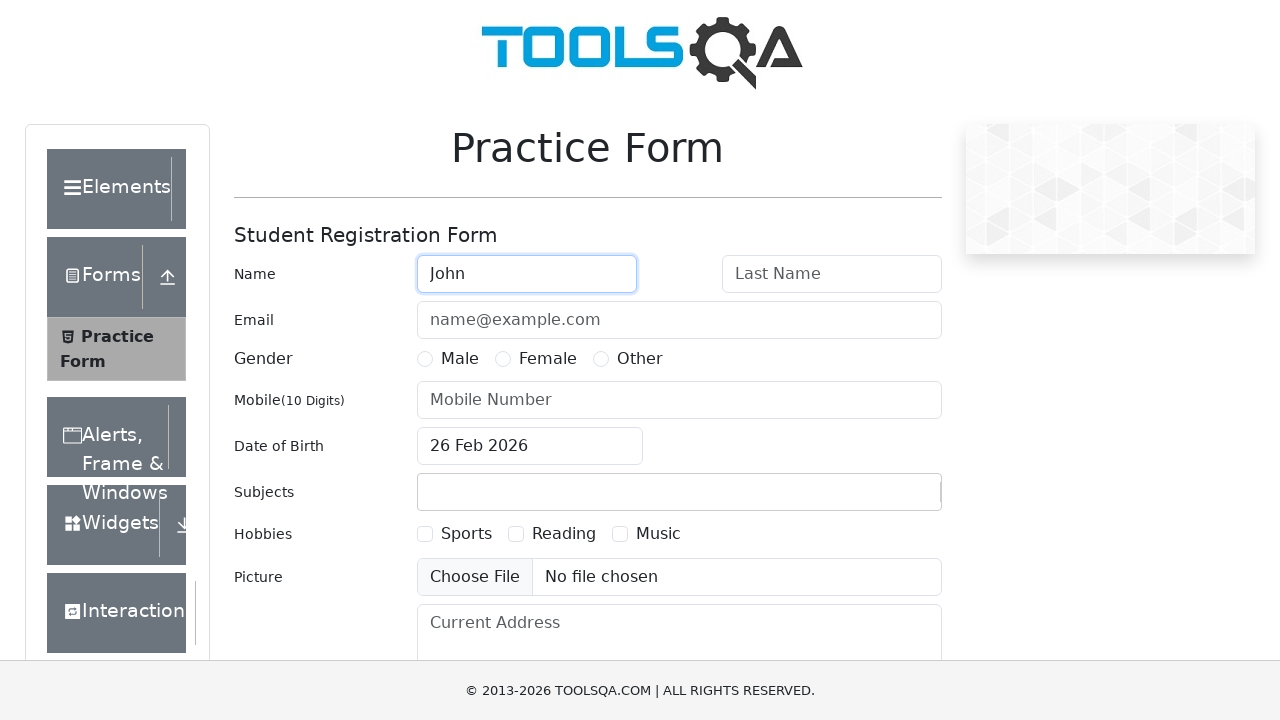

Filled last name field with 'Doe' on input#lastName
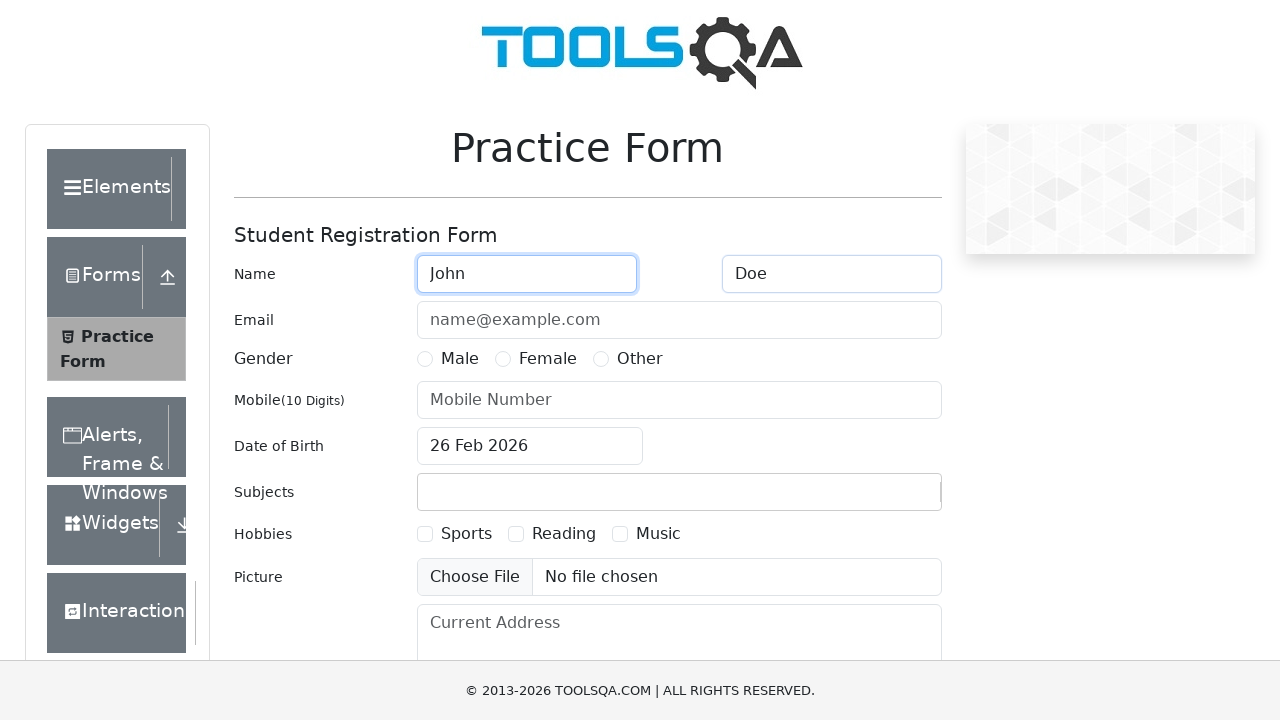

Filled email field with 'john.doe@example.com' on input#userEmail
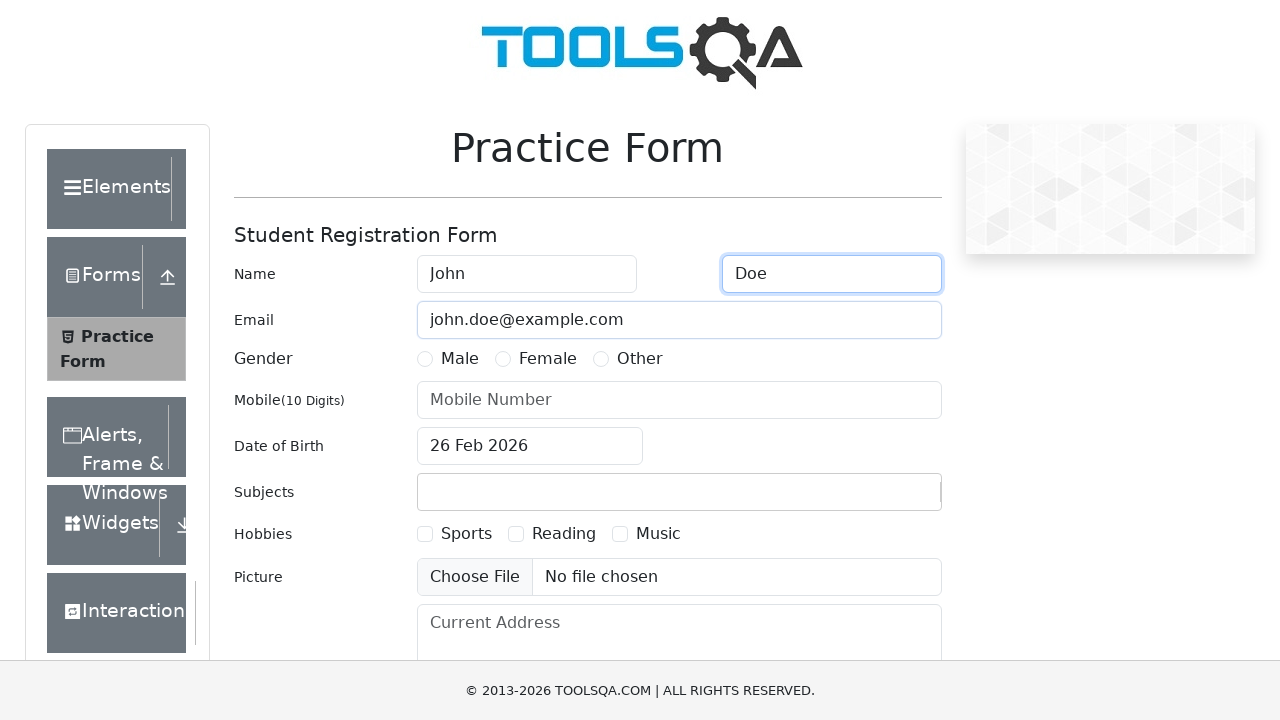

Selected Male gender option at (460, 359) on label[for='gender-radio-1']
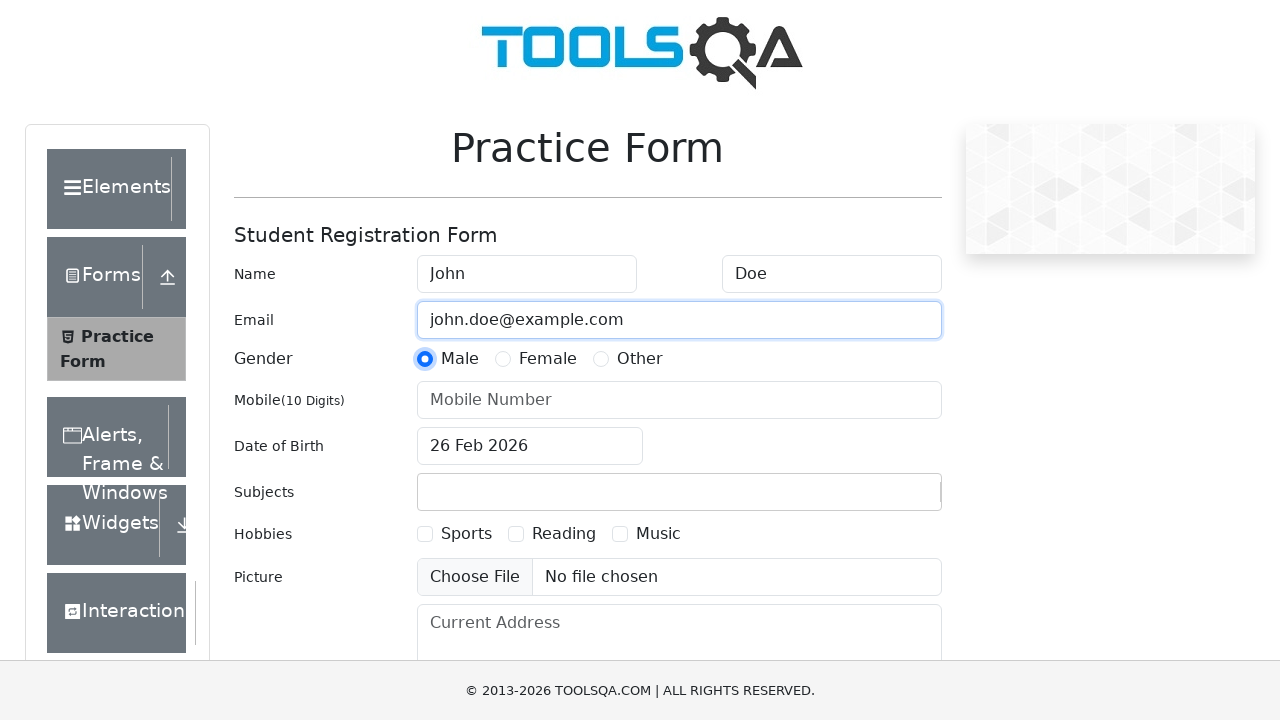

Filled mobile number field with '1234567890' on input#userNumber
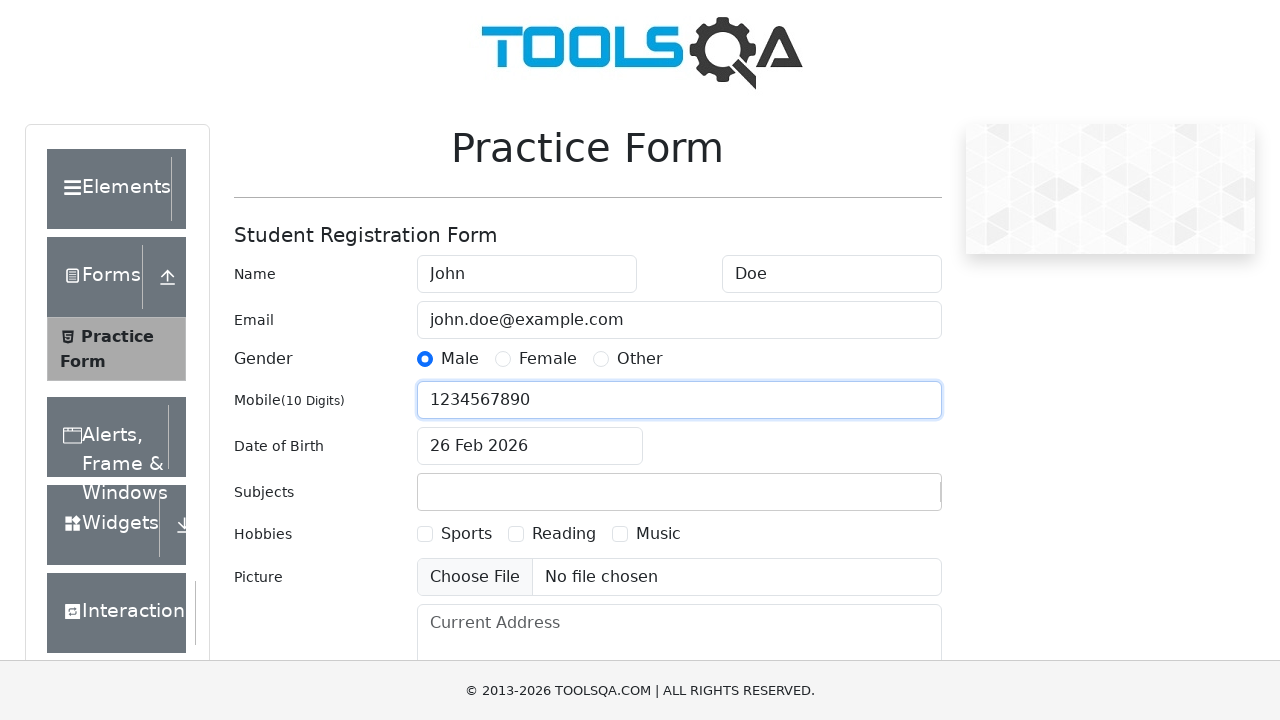

Clicked date of birth input field at (530, 446) on input#dateOfBirthInput
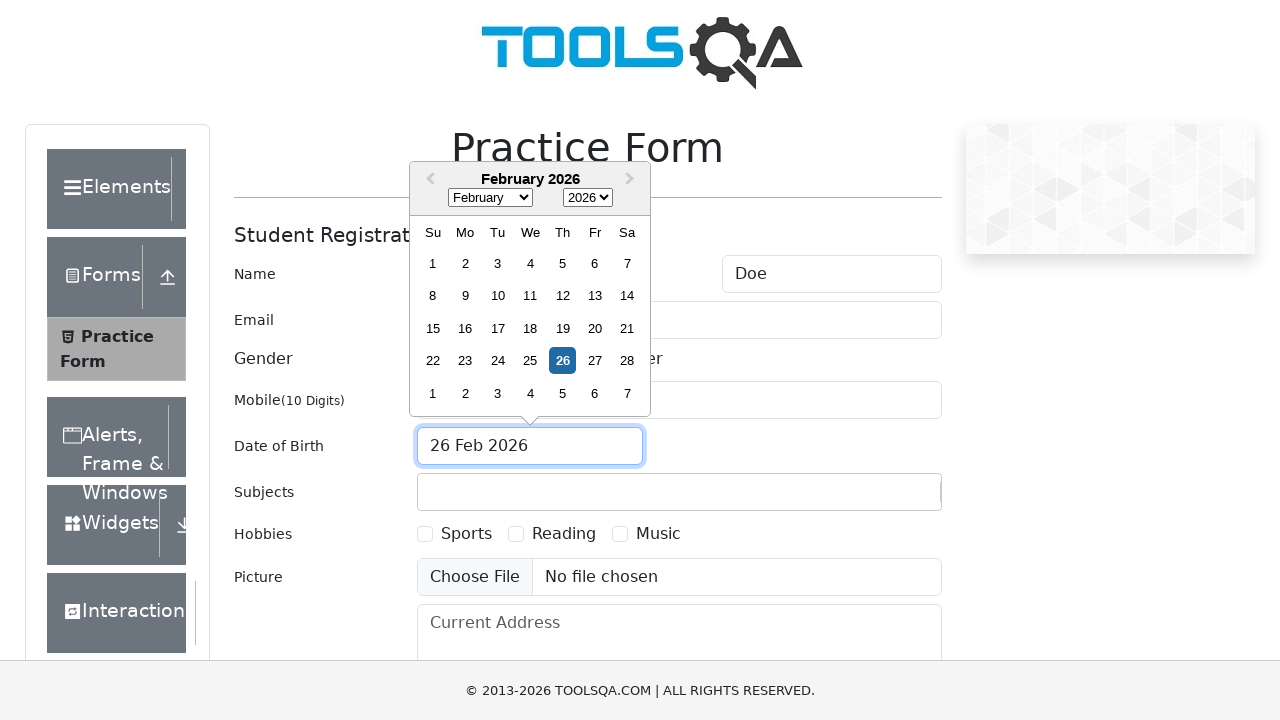

Entered date of birth '01 Jan 2000' on input#dateOfBirthInput
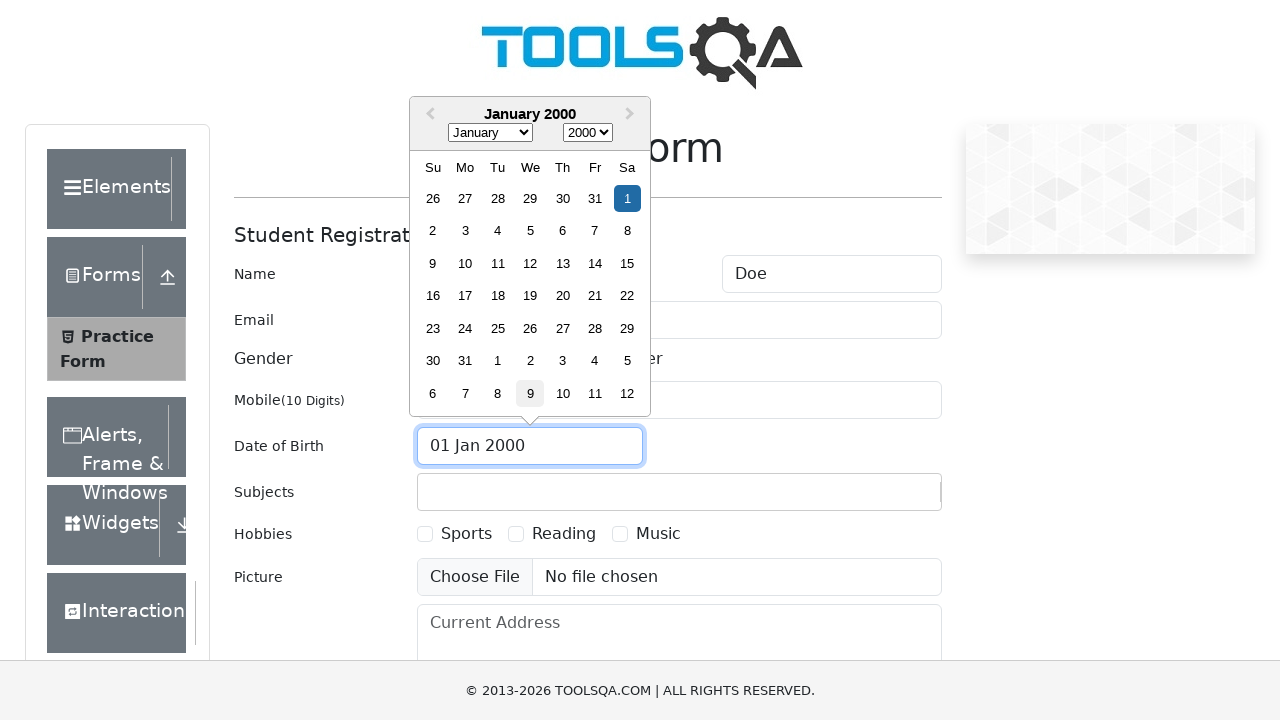

Pressed Enter to confirm date of birth
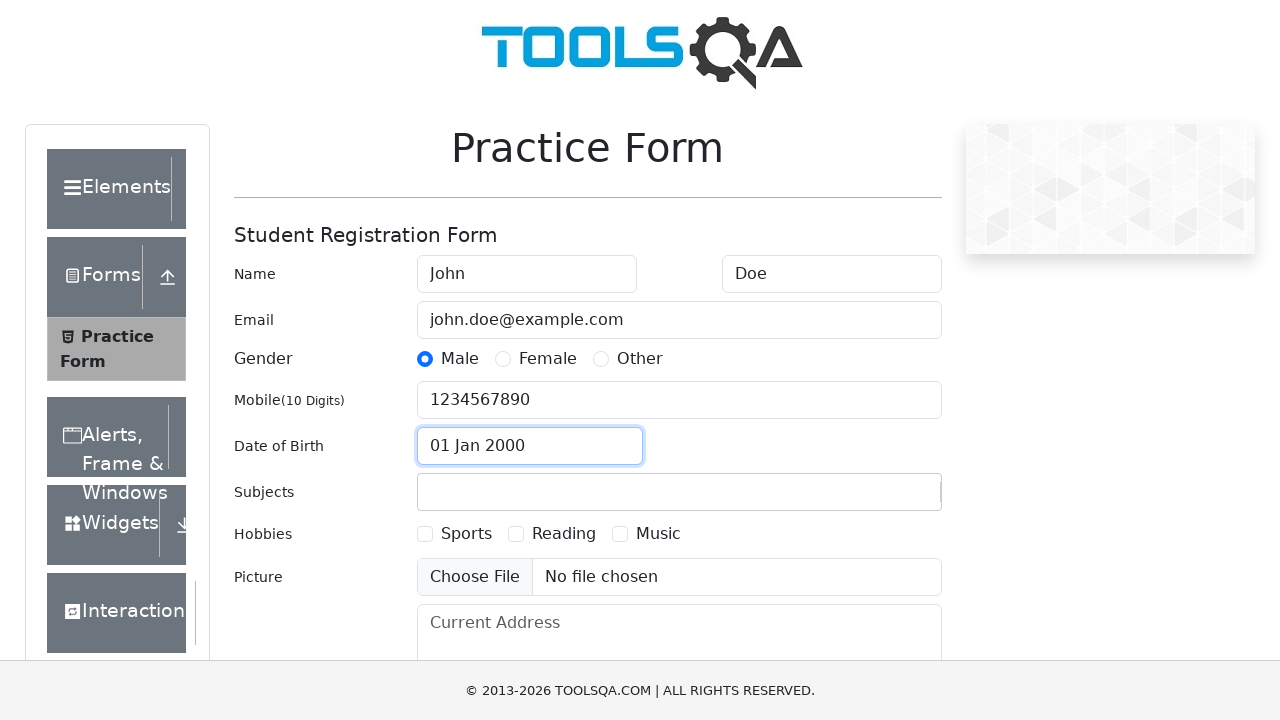

Filled subjects input with 'Math' on input#subjectsInput
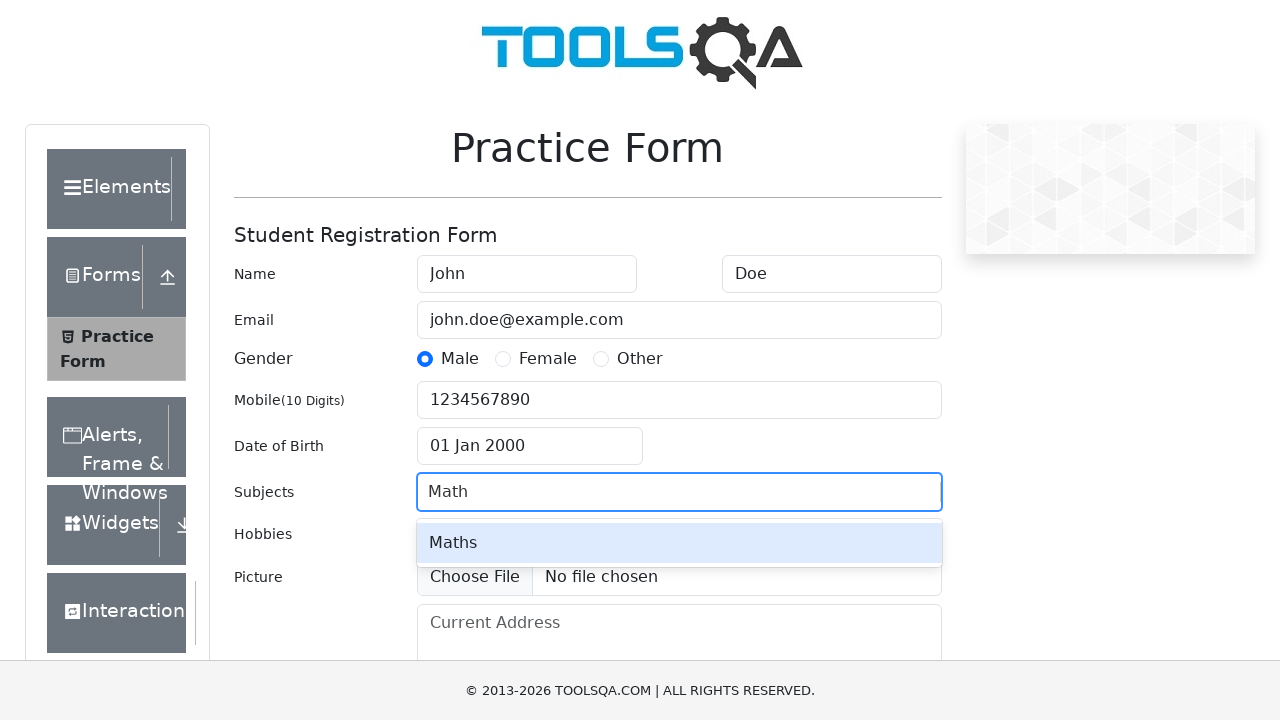

Pressed Enter to confirm subject selection
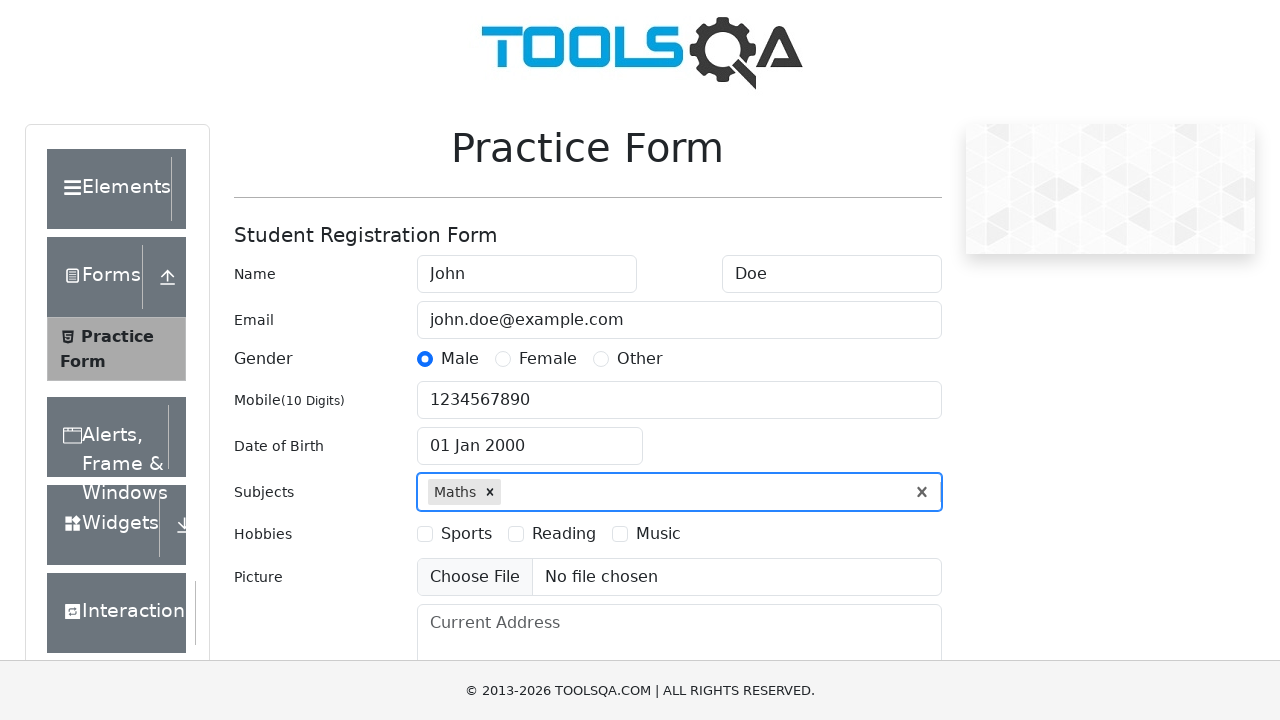

Filled current address with '123 Elm Street' on textarea#currentAddress
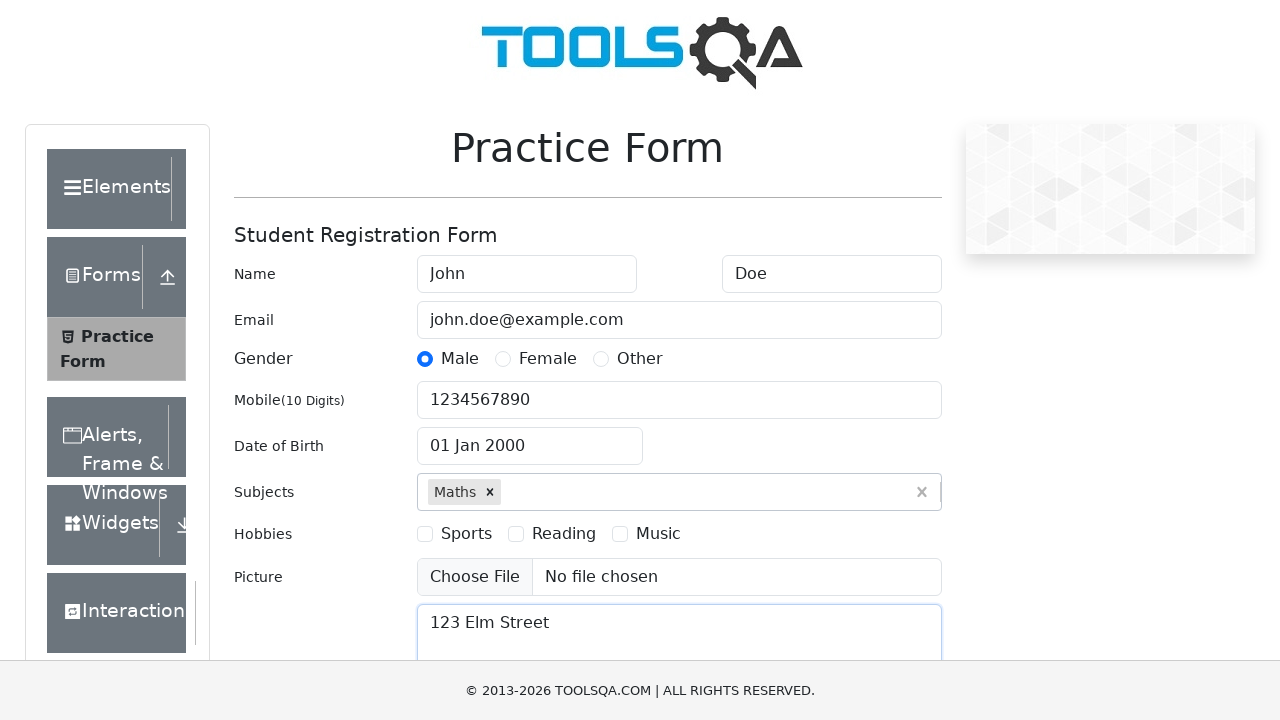

Clicked state dropdown menu at (527, 437) on #state
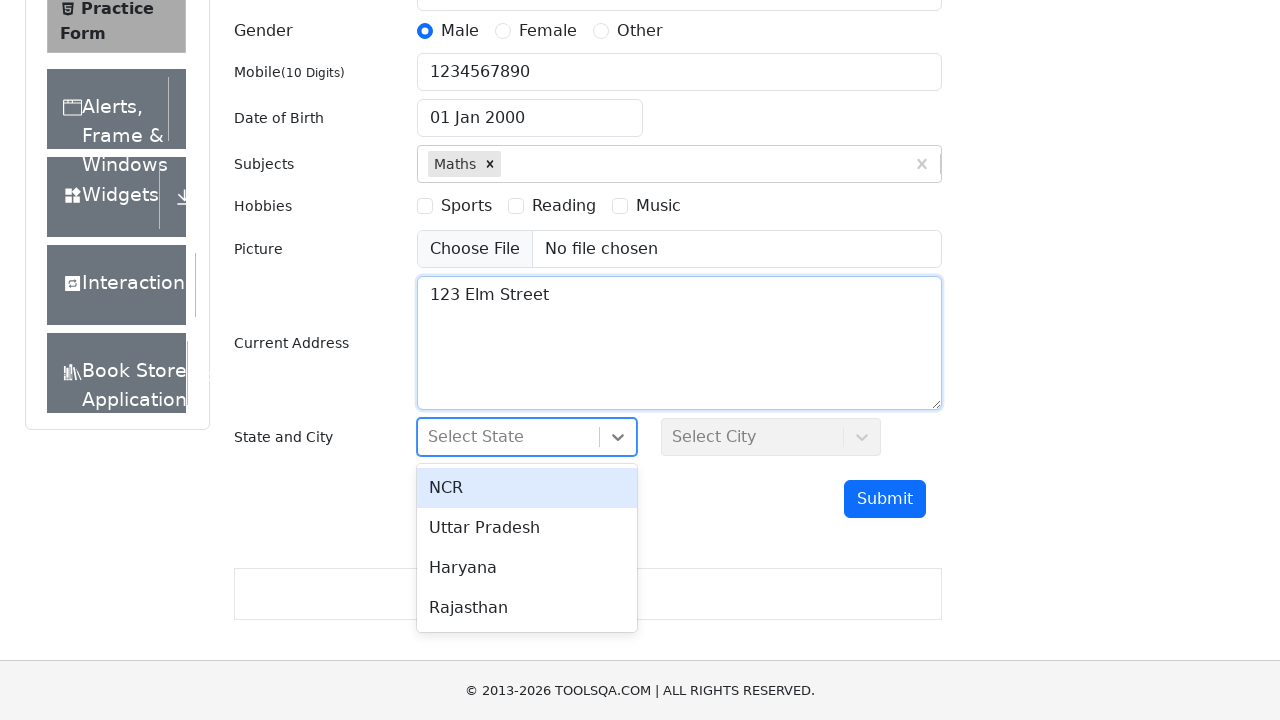

Selected 'NCR' from state dropdown at (527, 488) on div:text('NCR')
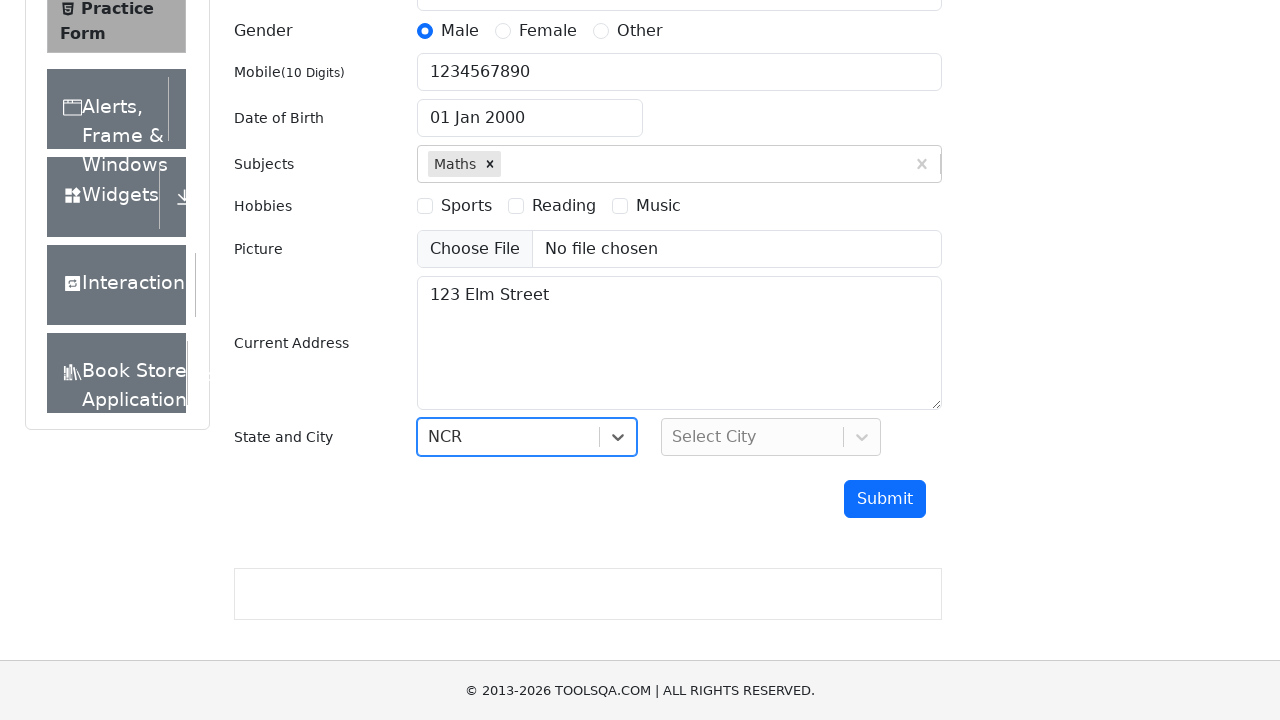

Clicked city dropdown menu at (771, 437) on #city
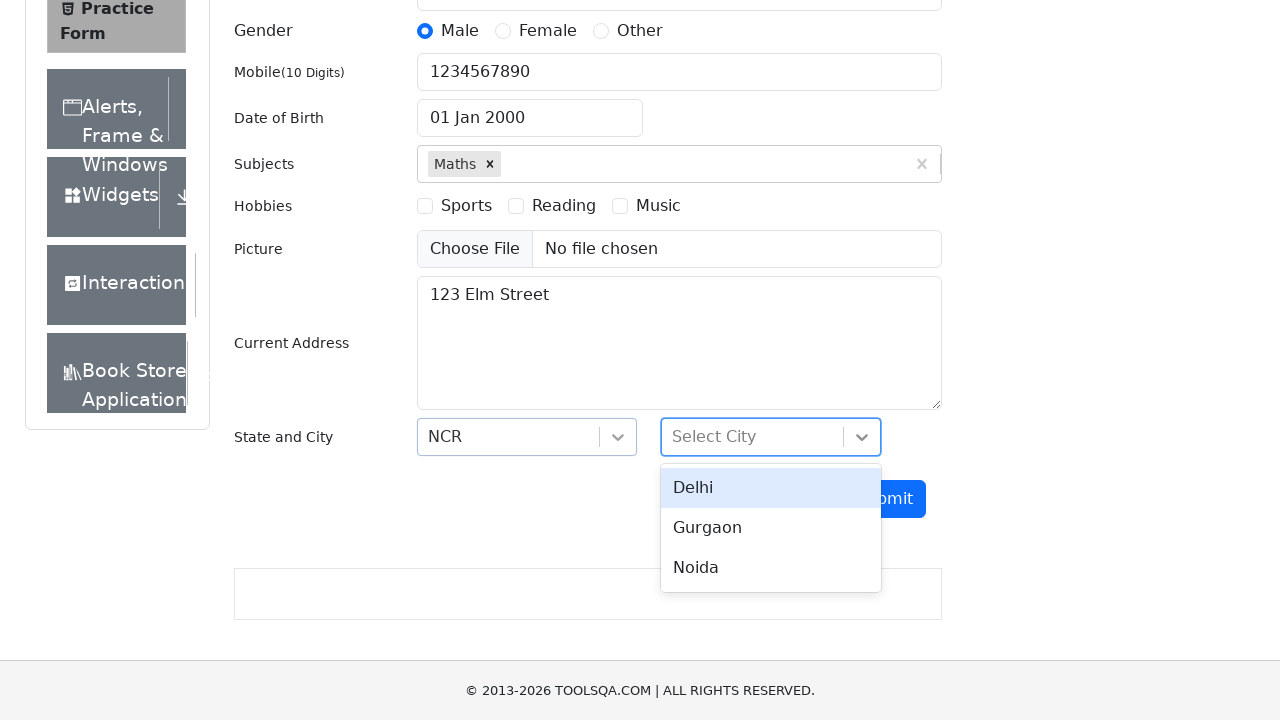

Selected 'Delhi' from city dropdown at (771, 488) on div:text('Delhi')
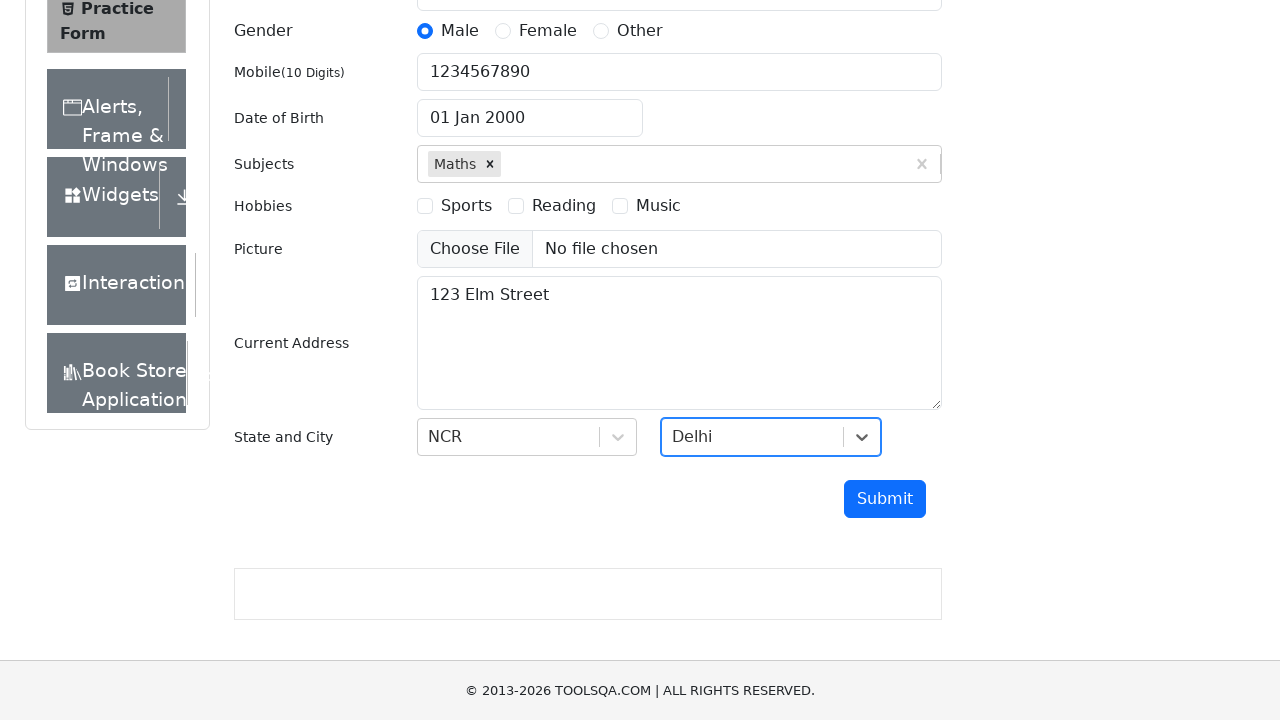

Clicked submit button to submit the form at (885, 499) on button#submit
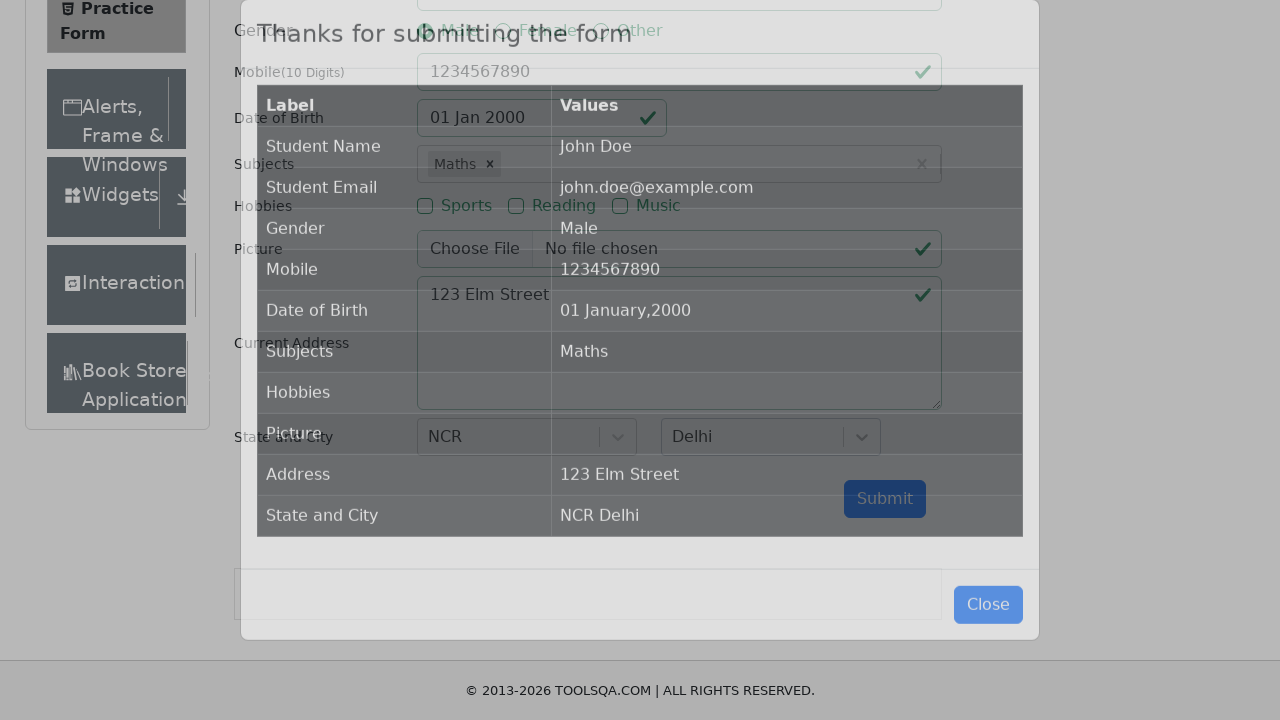

Success modal appeared confirming form submission
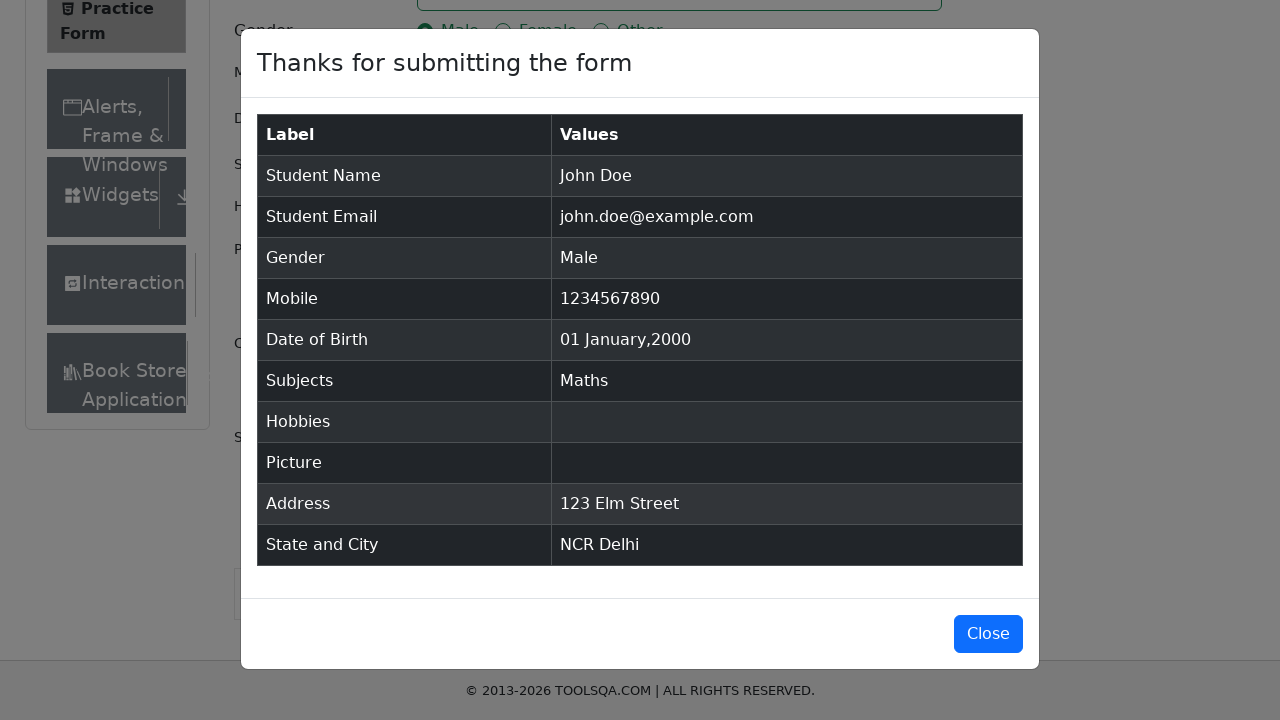

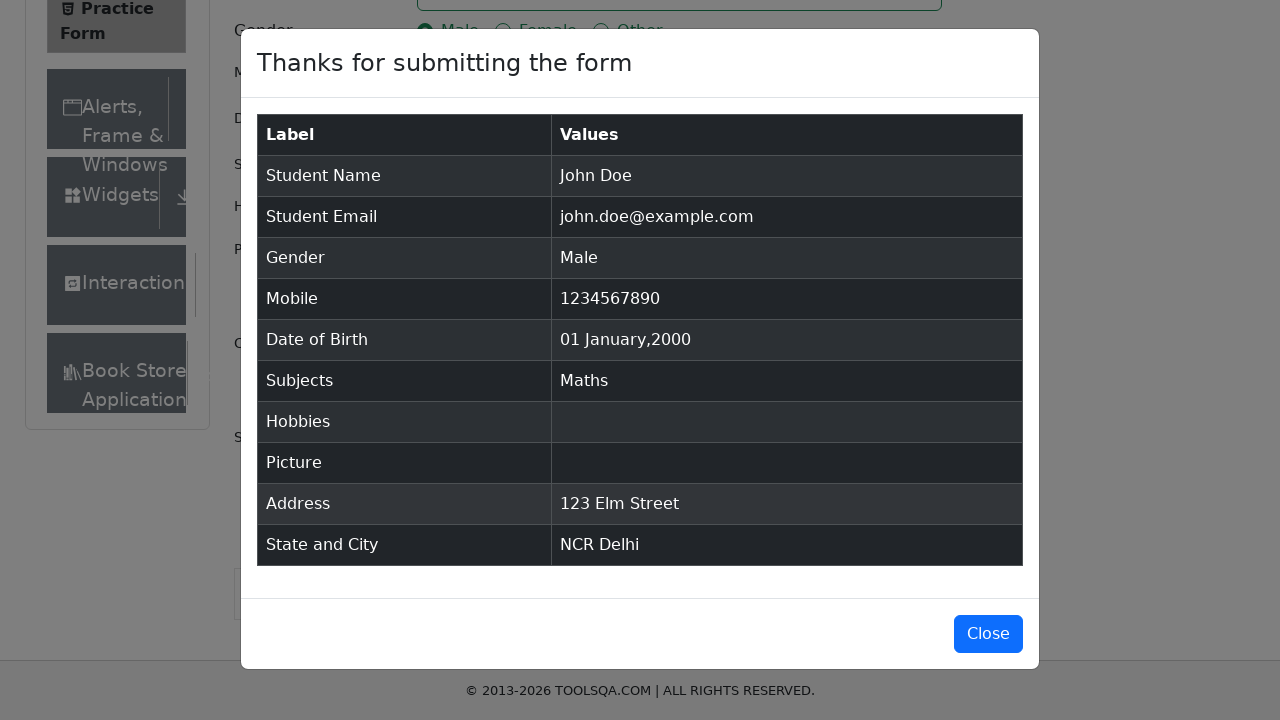